Navigates to a demo e-commerce site and scrolls to the bottom of the page

Starting URL: https://demo.nopcommerce.com/

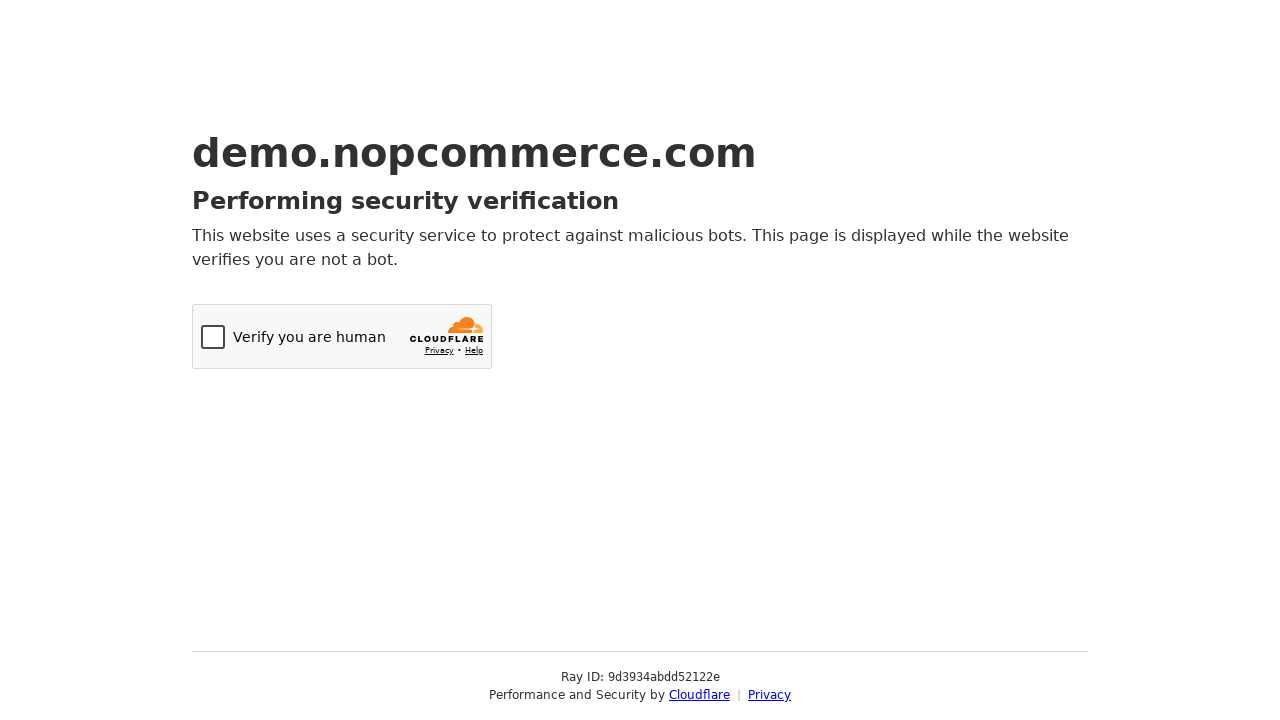

Navigated to demo nopcommerce site
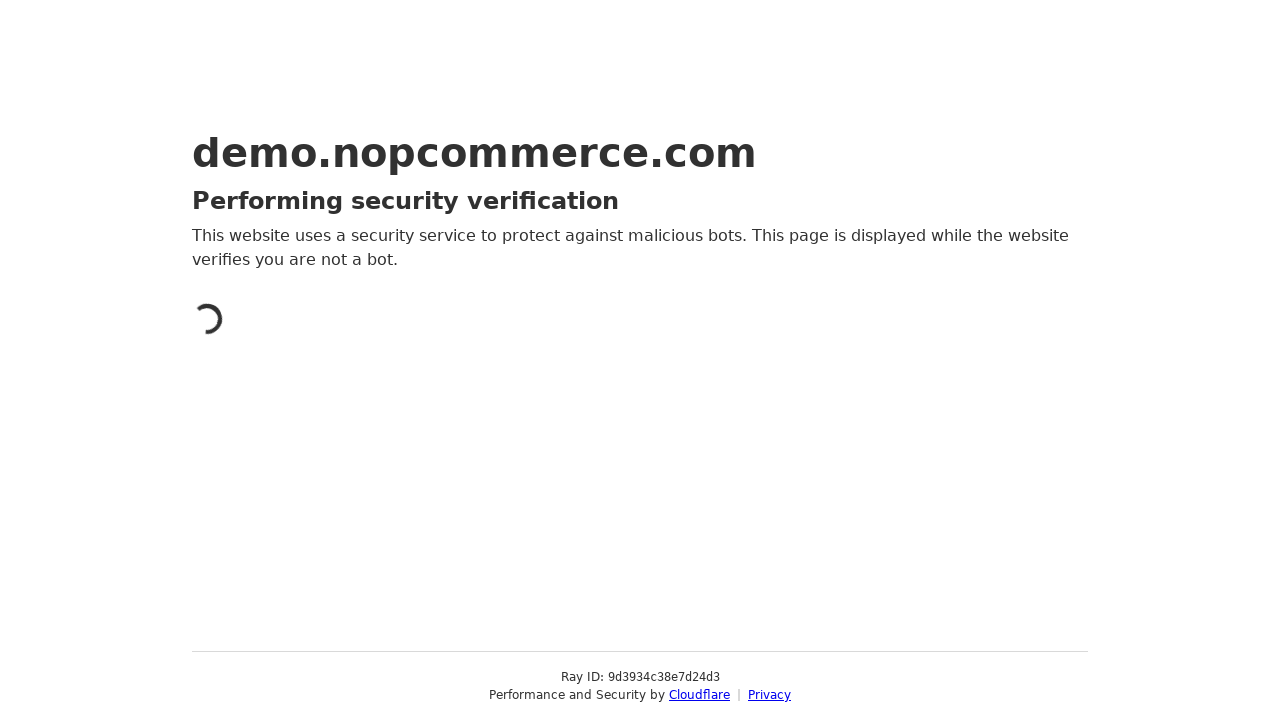

Scrolled to the bottom of the page
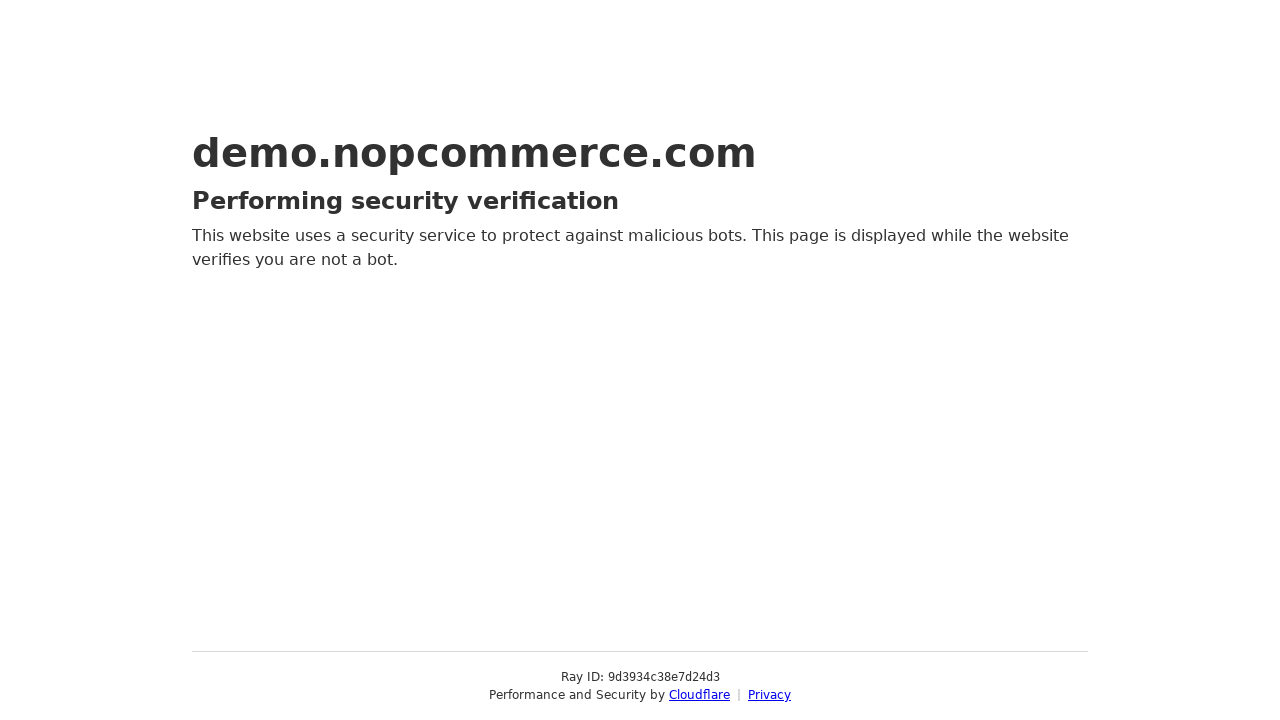

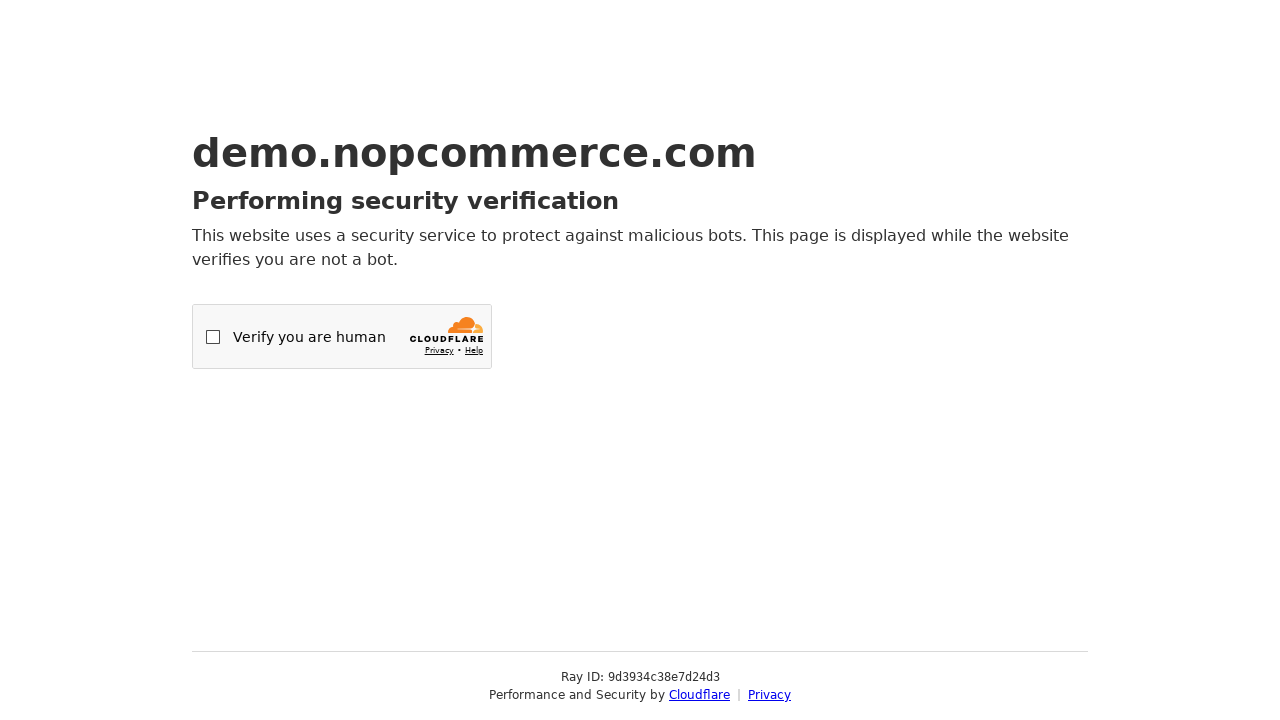